Tests form filling by extracting a value from an image element's attribute, performing a mathematical calculation, filling in the answer, checking two checkboxes, and submitting the form.

Starting URL: http://suninjuly.github.io/get_attribute.html

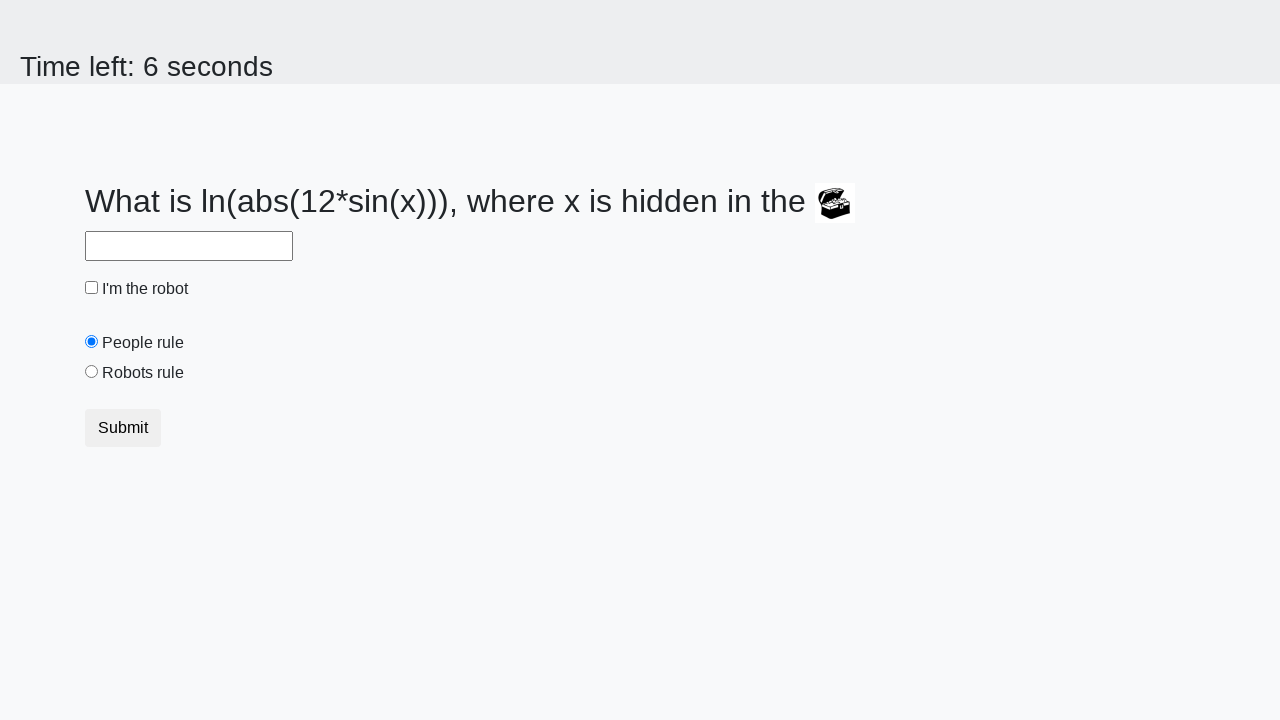

Located treasure image element
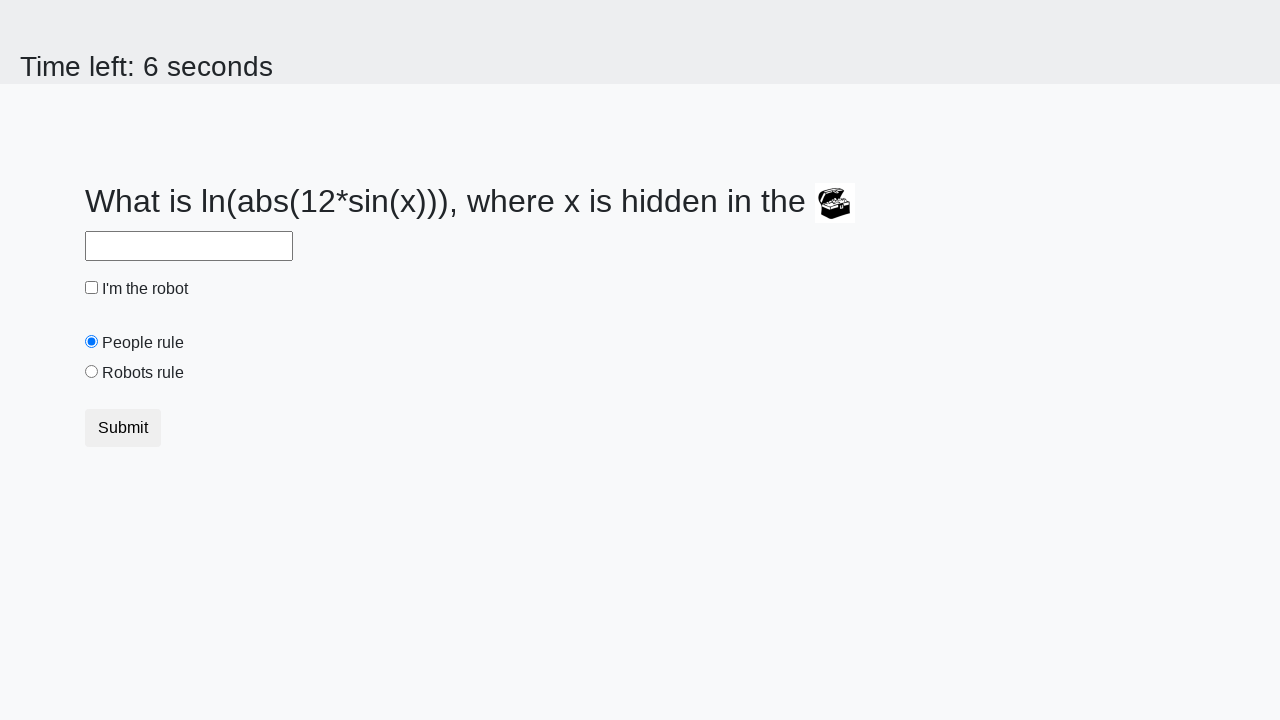

Extracted 'valuex' attribute from treasure image
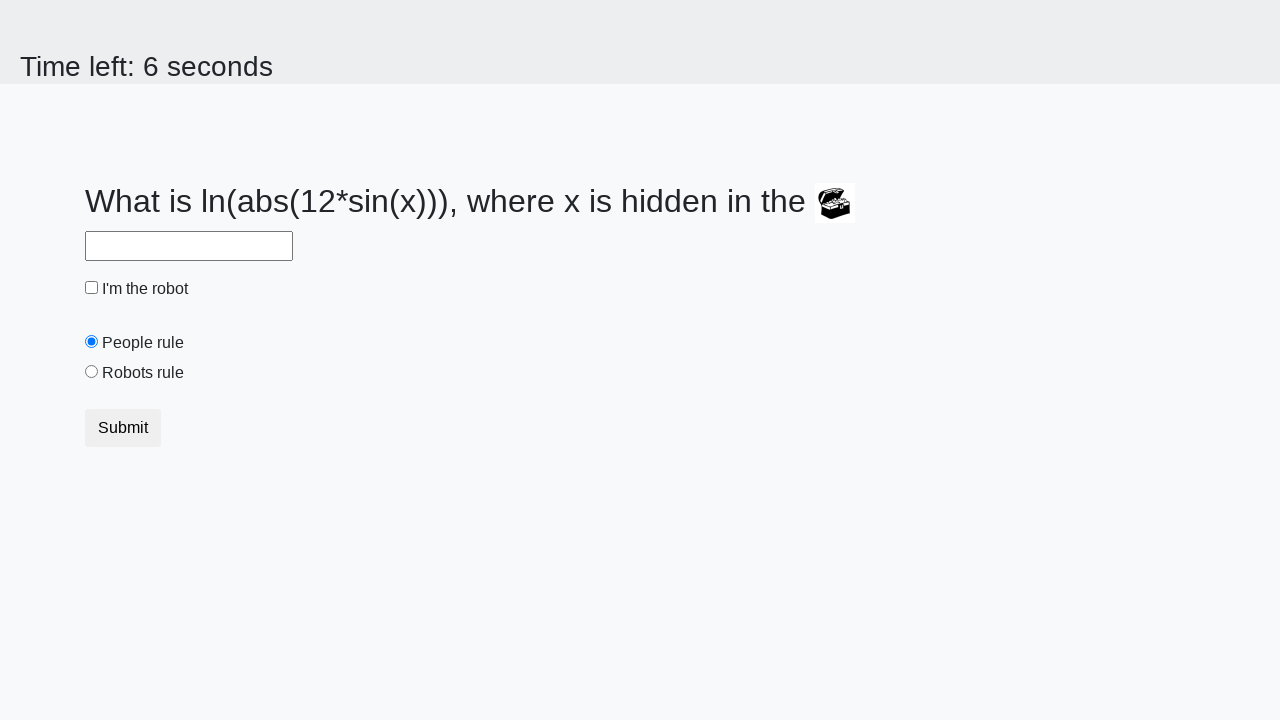

Calculated answer using formula: log(abs(12*sin(397))) = 2.3977501038595728
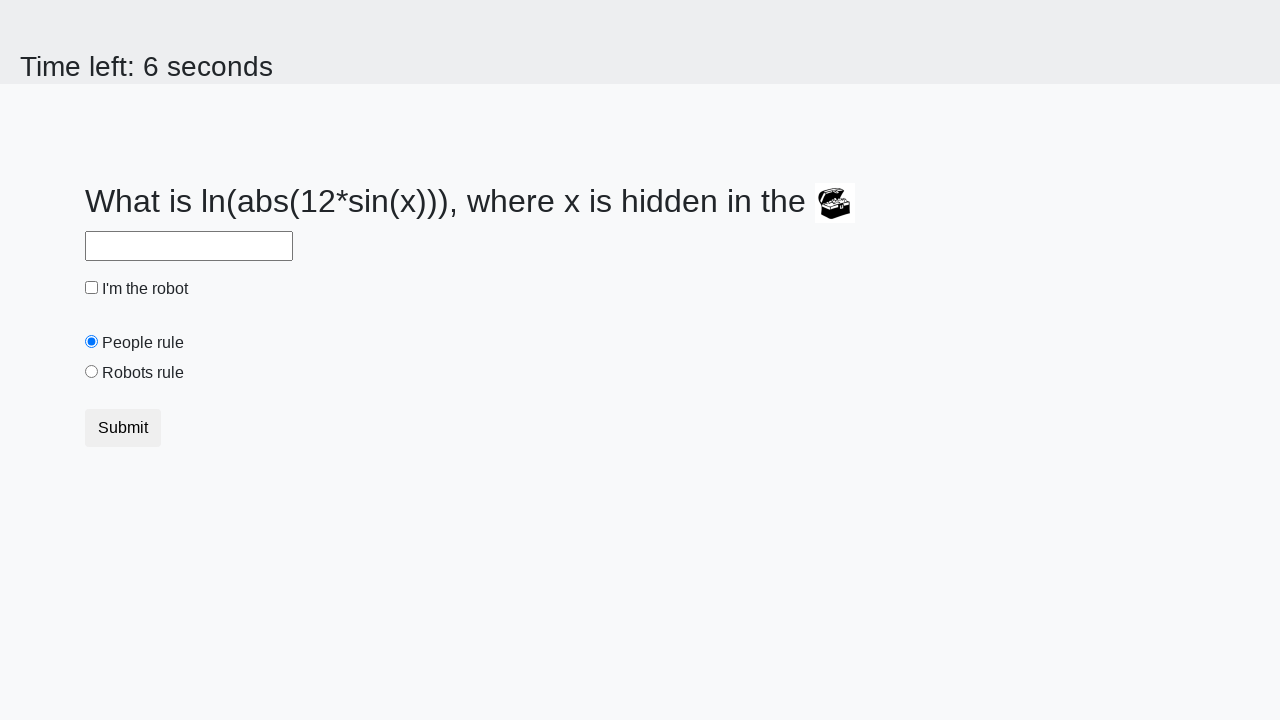

Filled answer field with calculated value '2.3977501038595728' on #answer
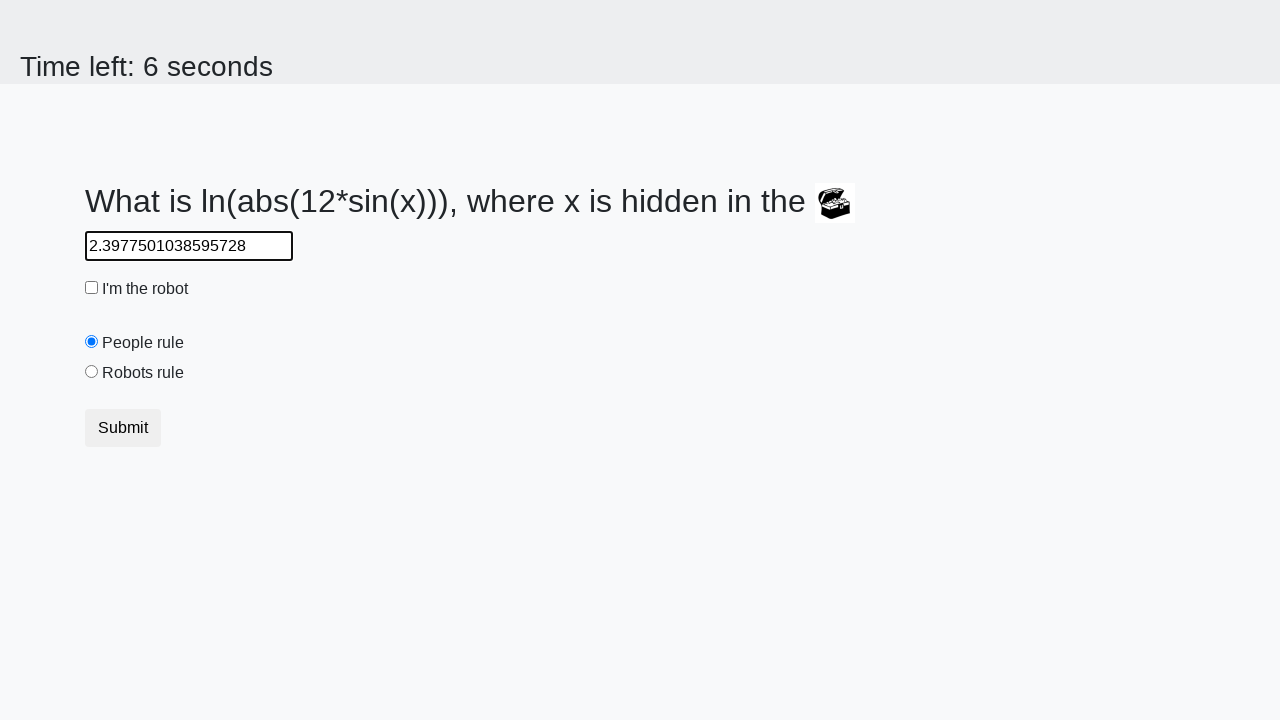

Clicked first checkbox at (92, 288) on input[type='checkbox']
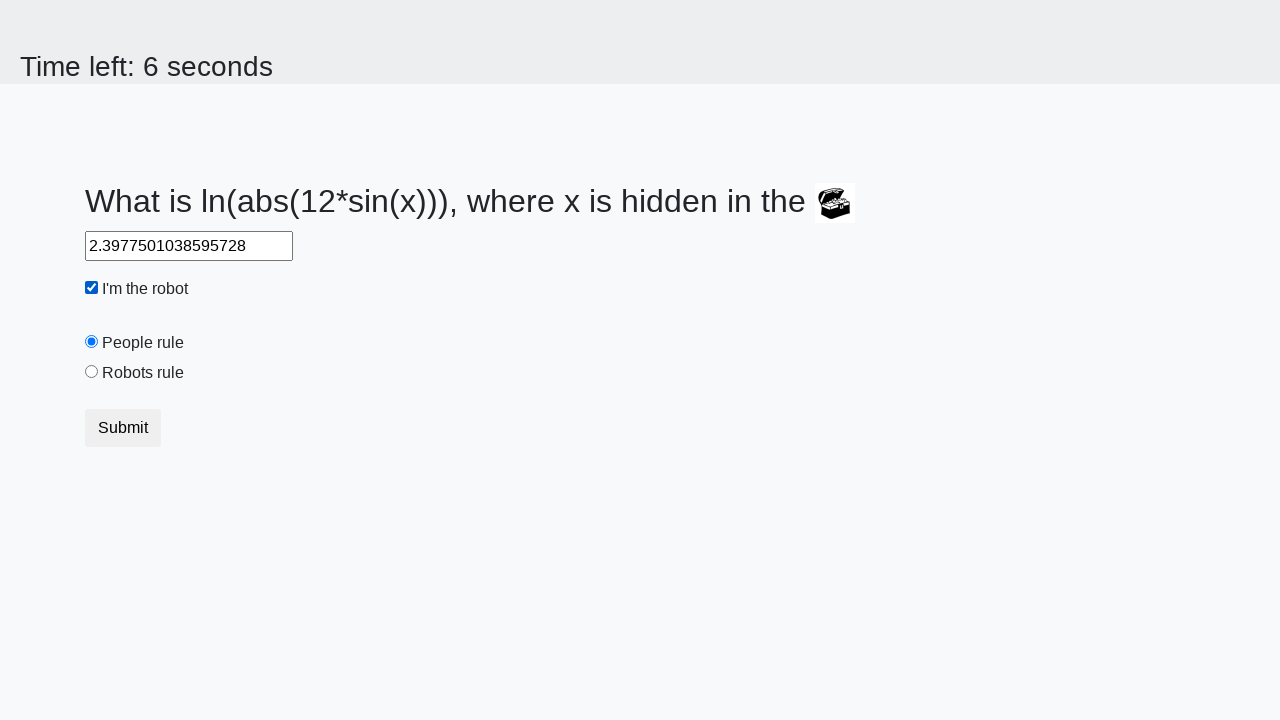

Clicked 'robots rule' checkbox at (92, 372) on #robotsRule
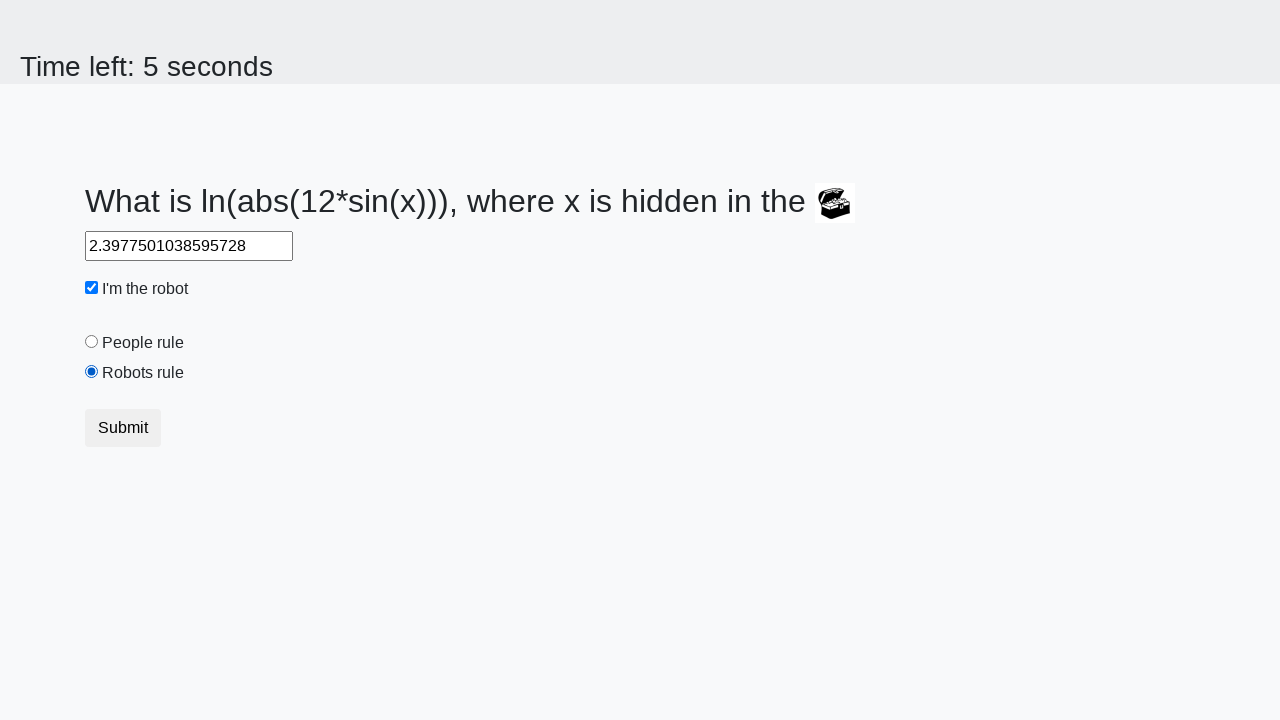

Submitted the form at (123, 428) on button.btn
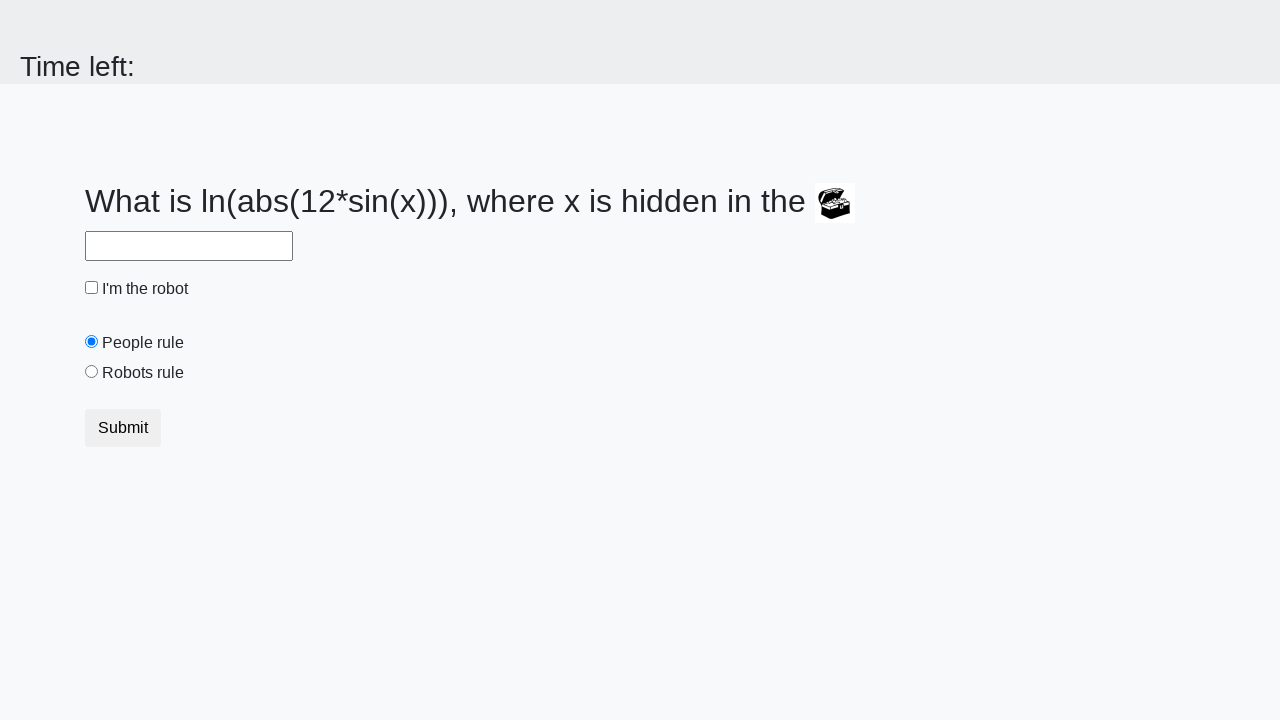

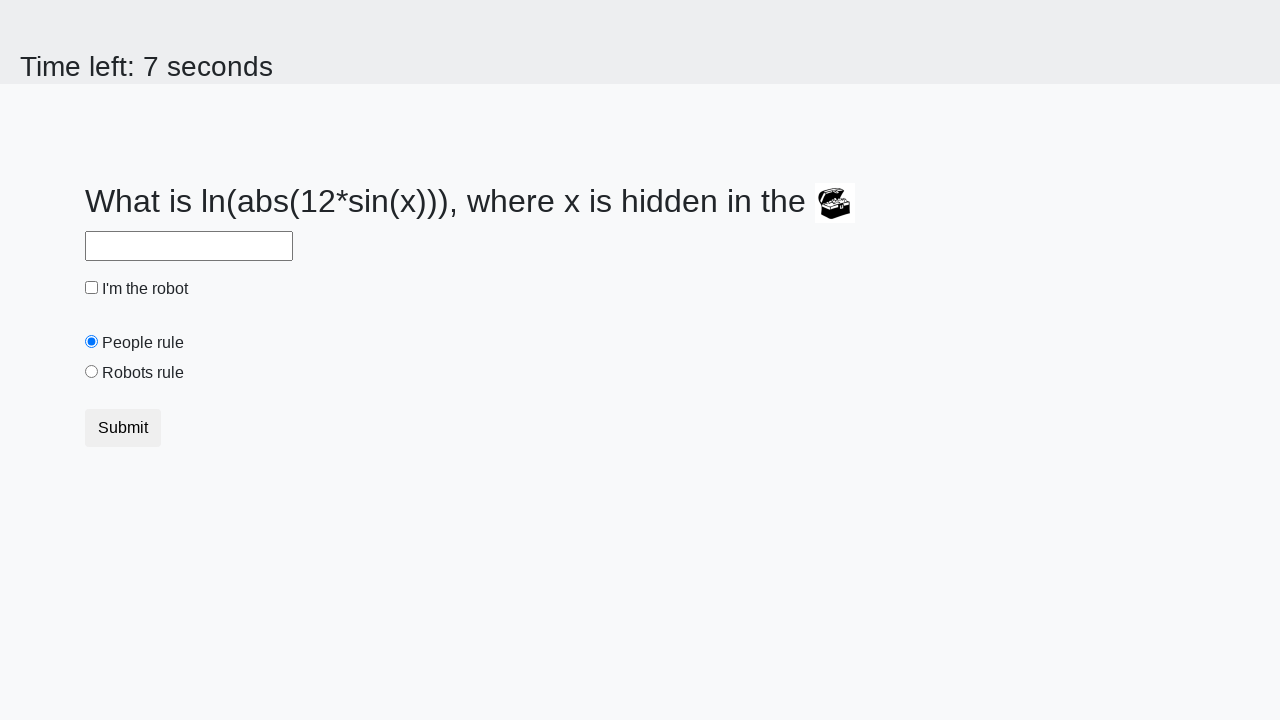